Tests drag and drop functionality by dragging an image from a gallery into a trash element within an iframe

Starting URL: https://www.globalsqa.com/demo-site/draganddrop/

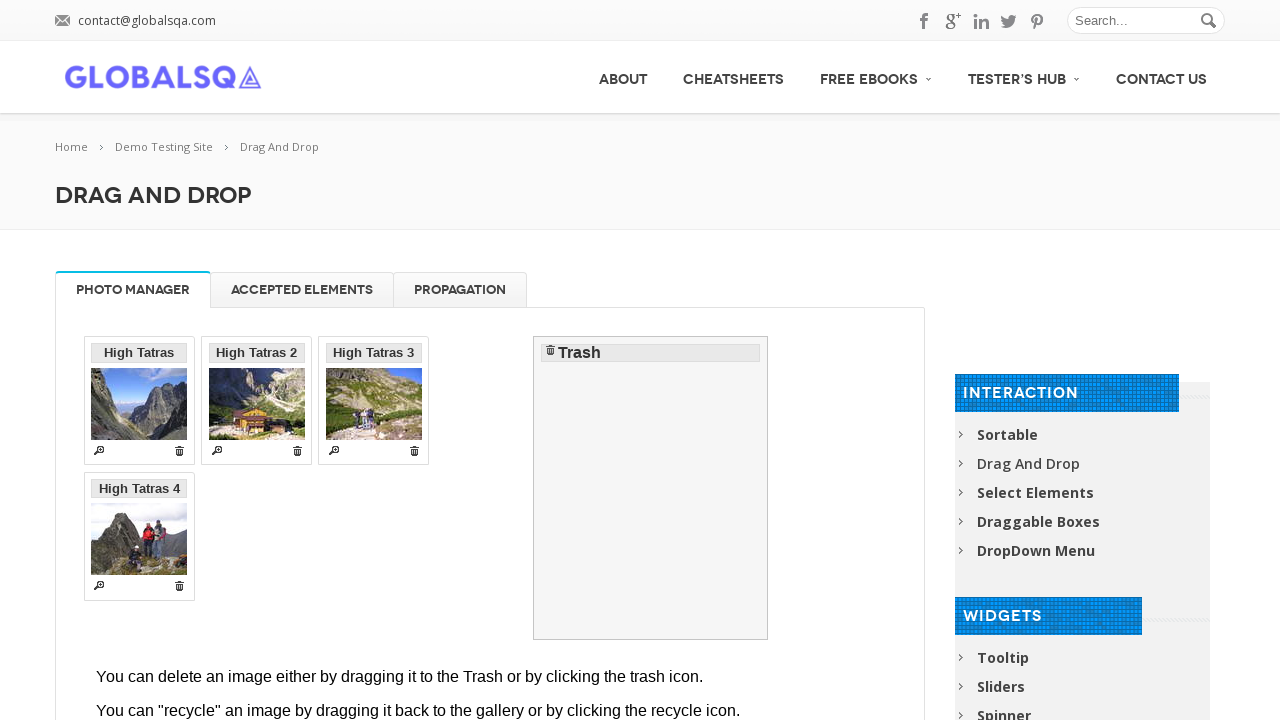

Located the demo iframe containing drag and drop elements
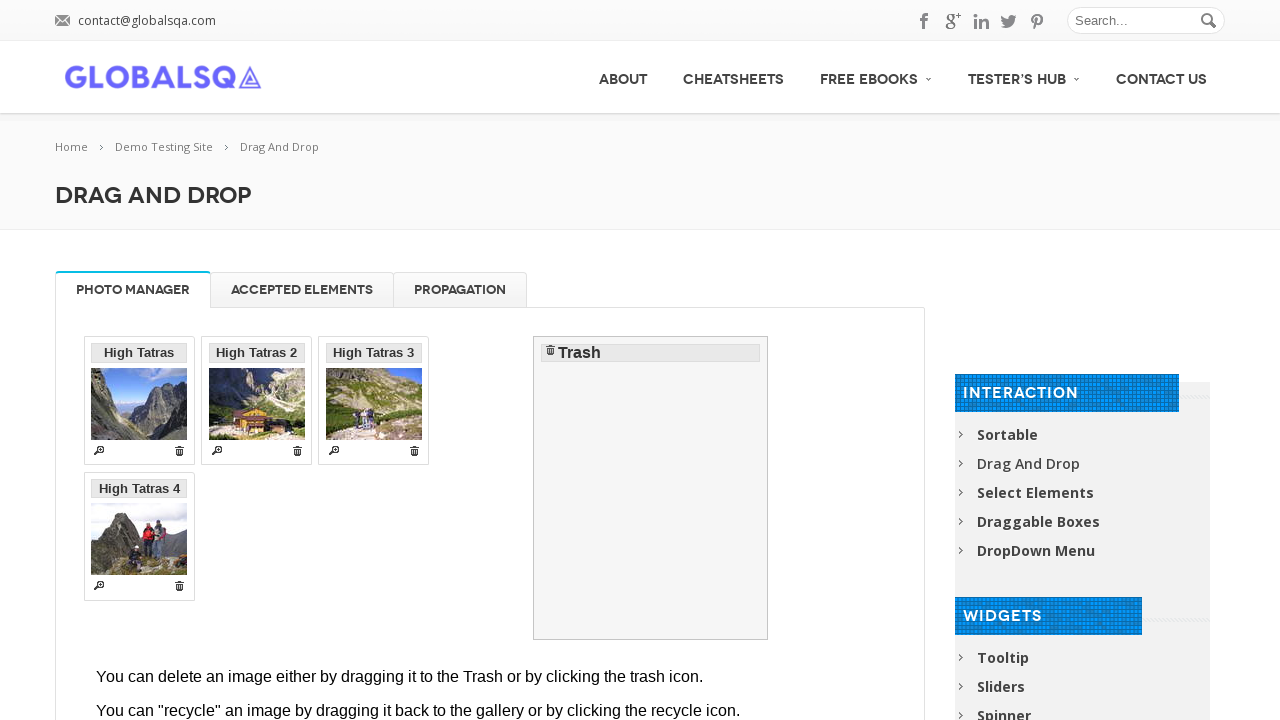

Located the first gallery item as the source element
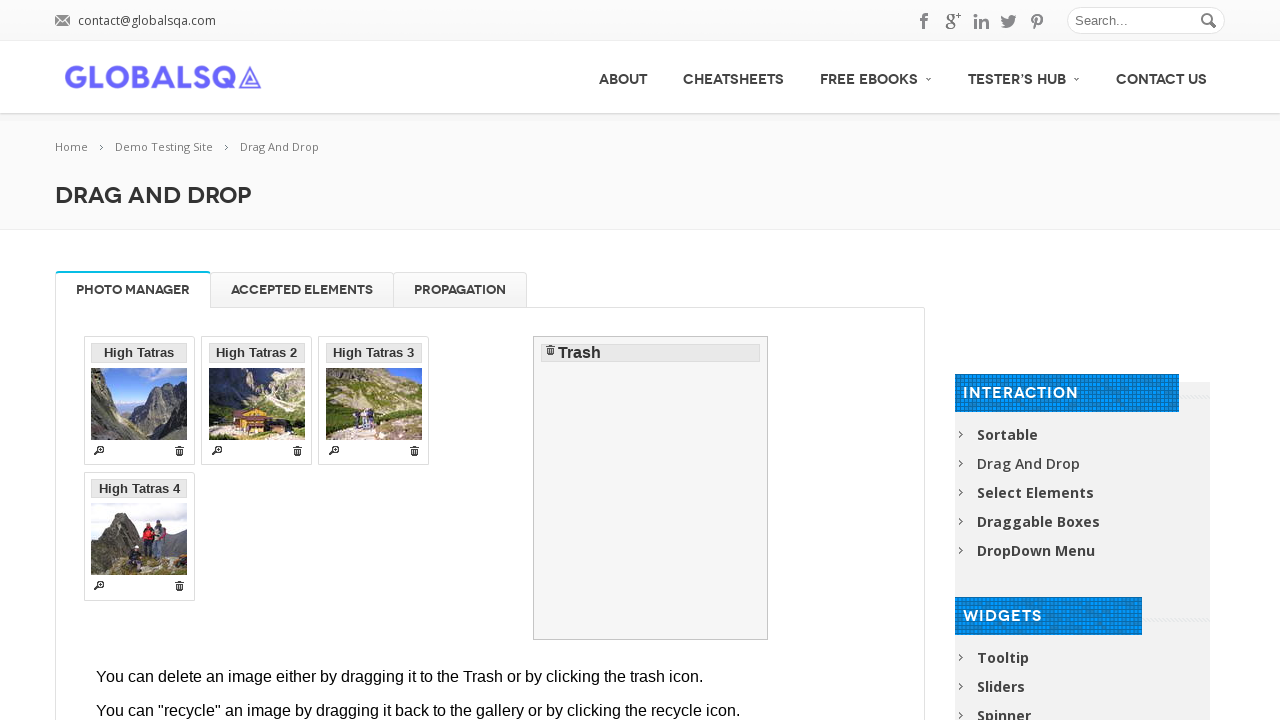

Located the trash element as the target for drag and drop
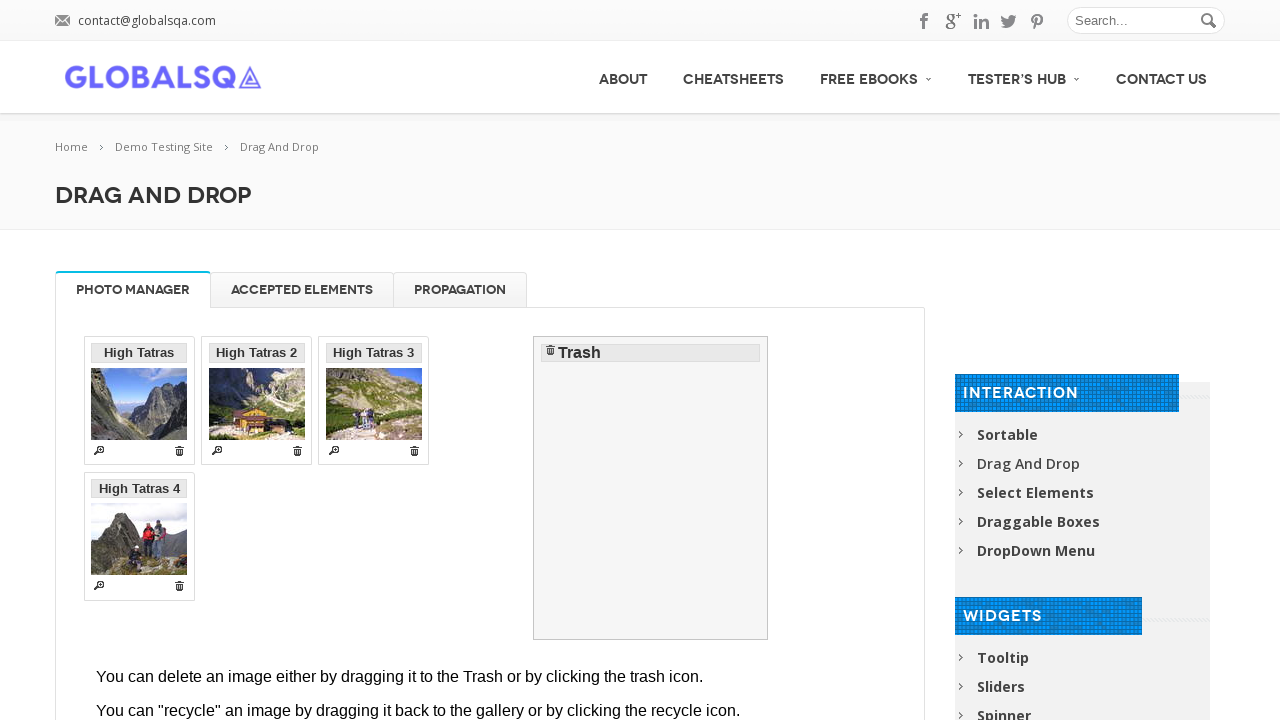

Dragged gallery item into trash element at (651, 488)
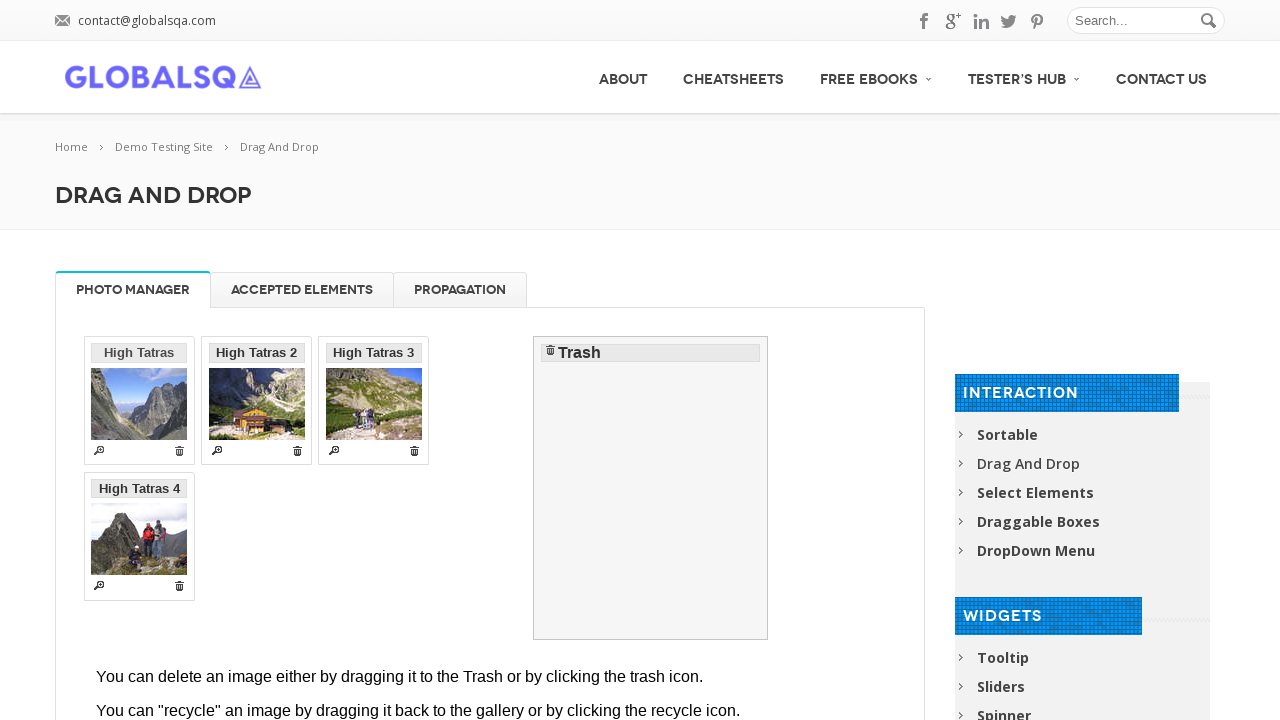

Waited 1 second for drag and drop action to complete
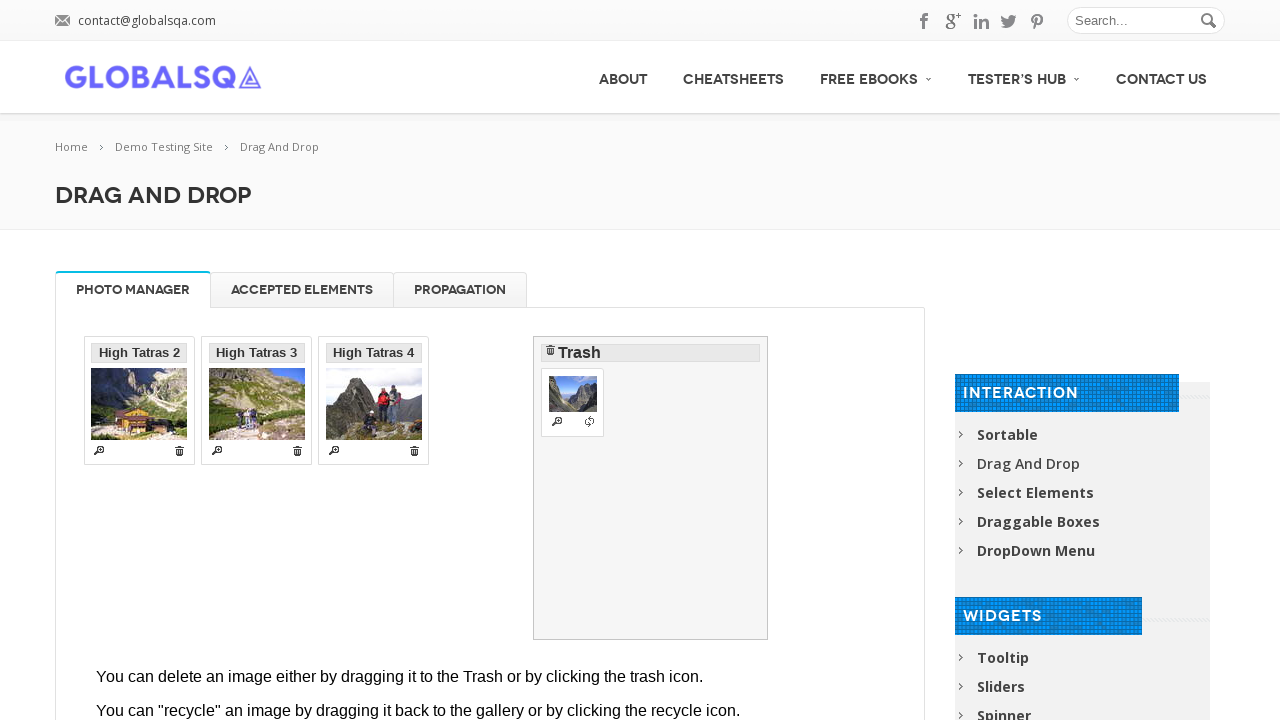

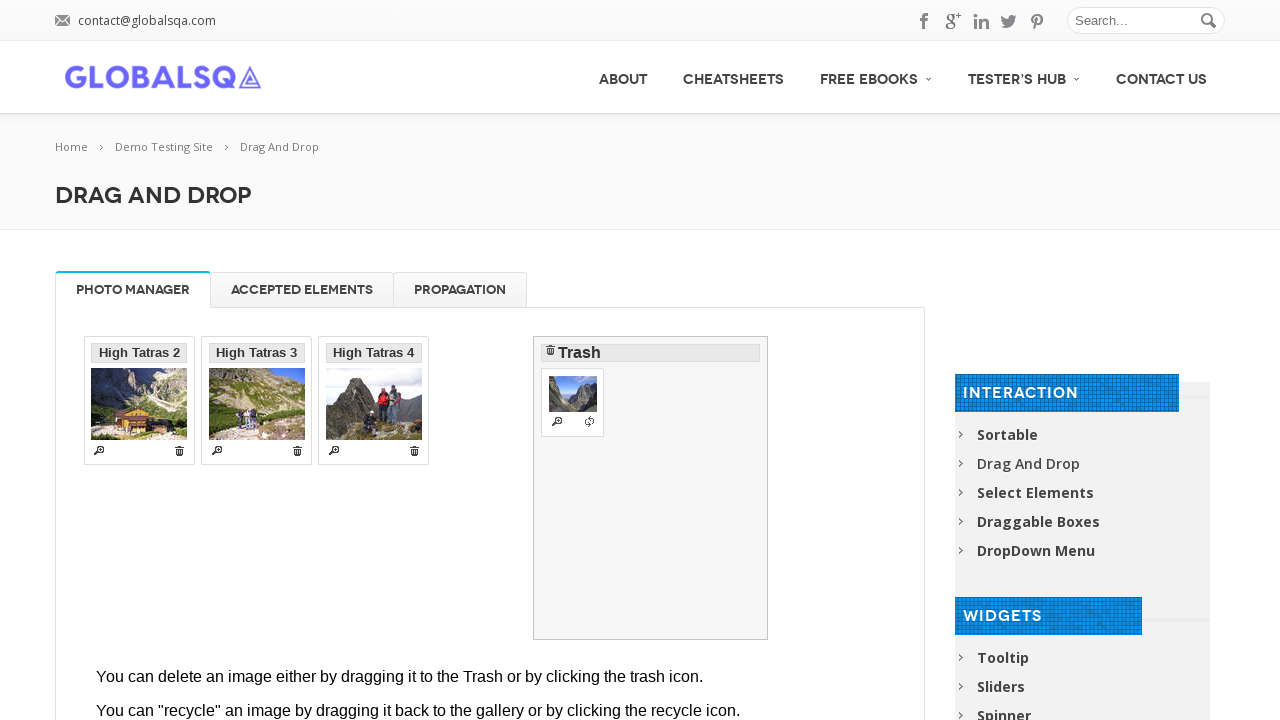